Tests JavaScript Prompt dialog by entering text into the prompt, dismissing it, and verifying the result shows null

Starting URL: https://the-internet.herokuapp.com/javascript_alerts

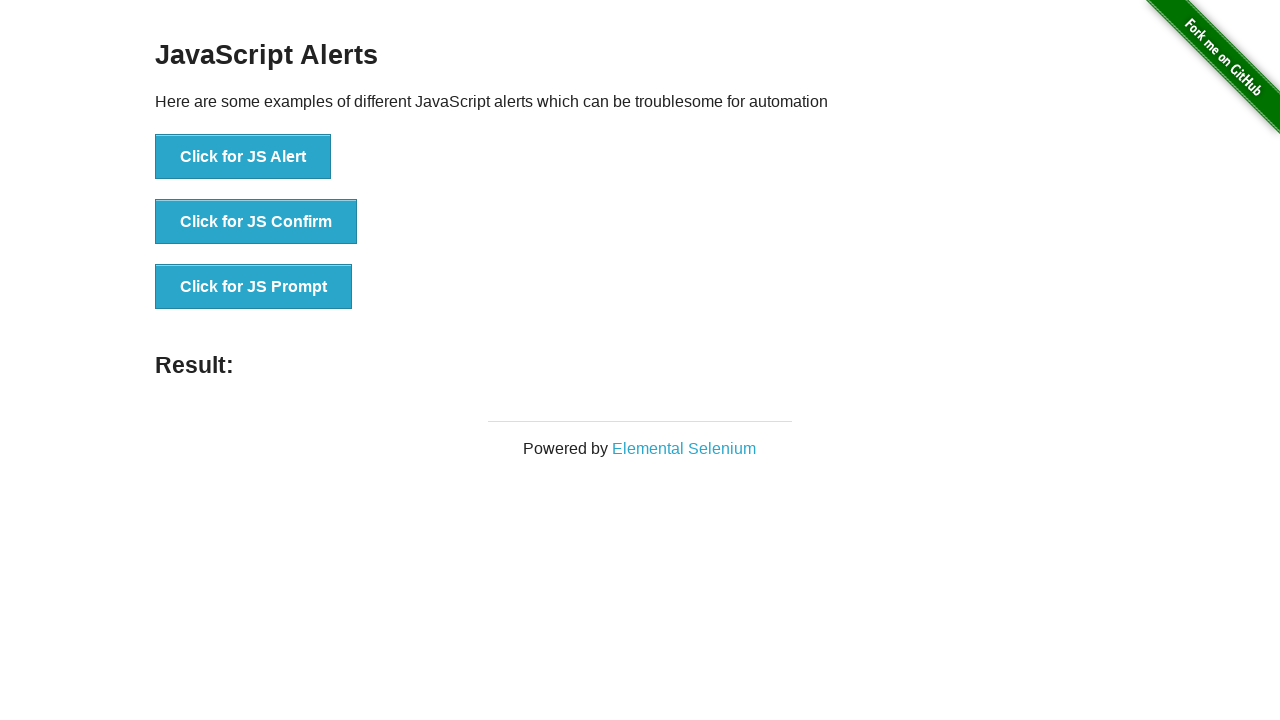

Set up dialog handler to dismiss the prompt
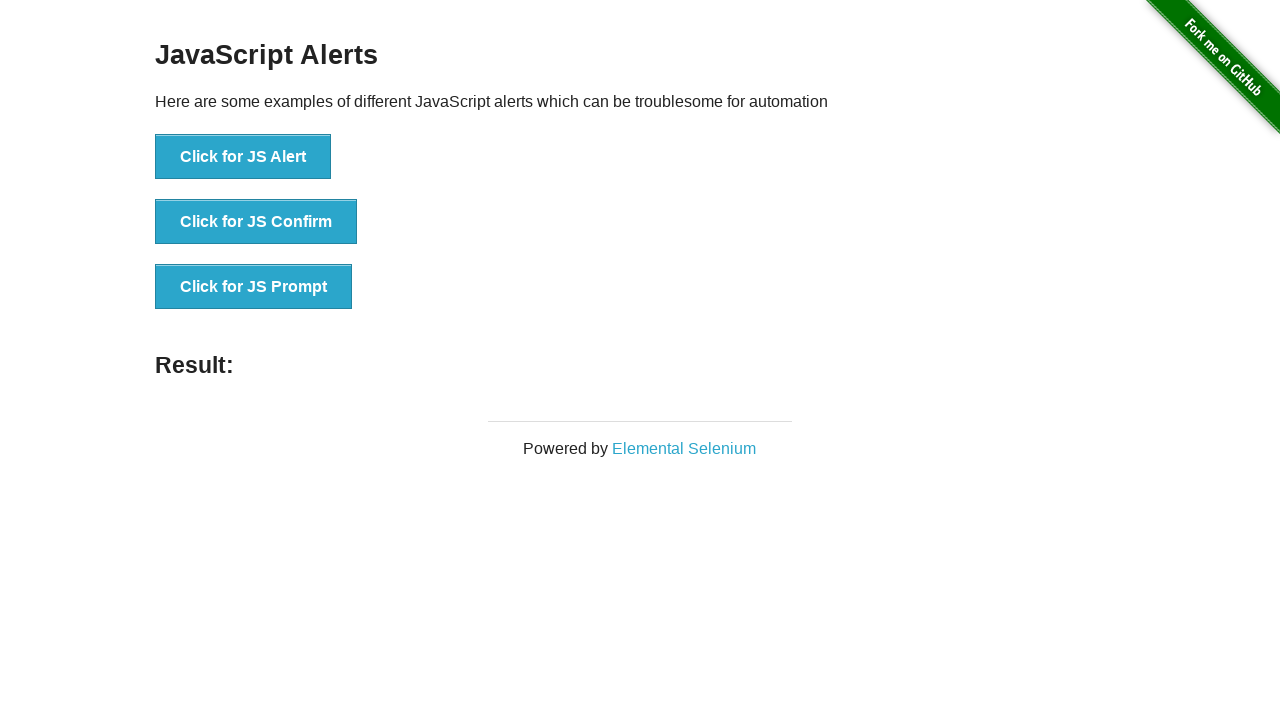

Clicked the JavaScript Prompt button at (254, 287) on #content > div > ul > li:nth-child(3) > button
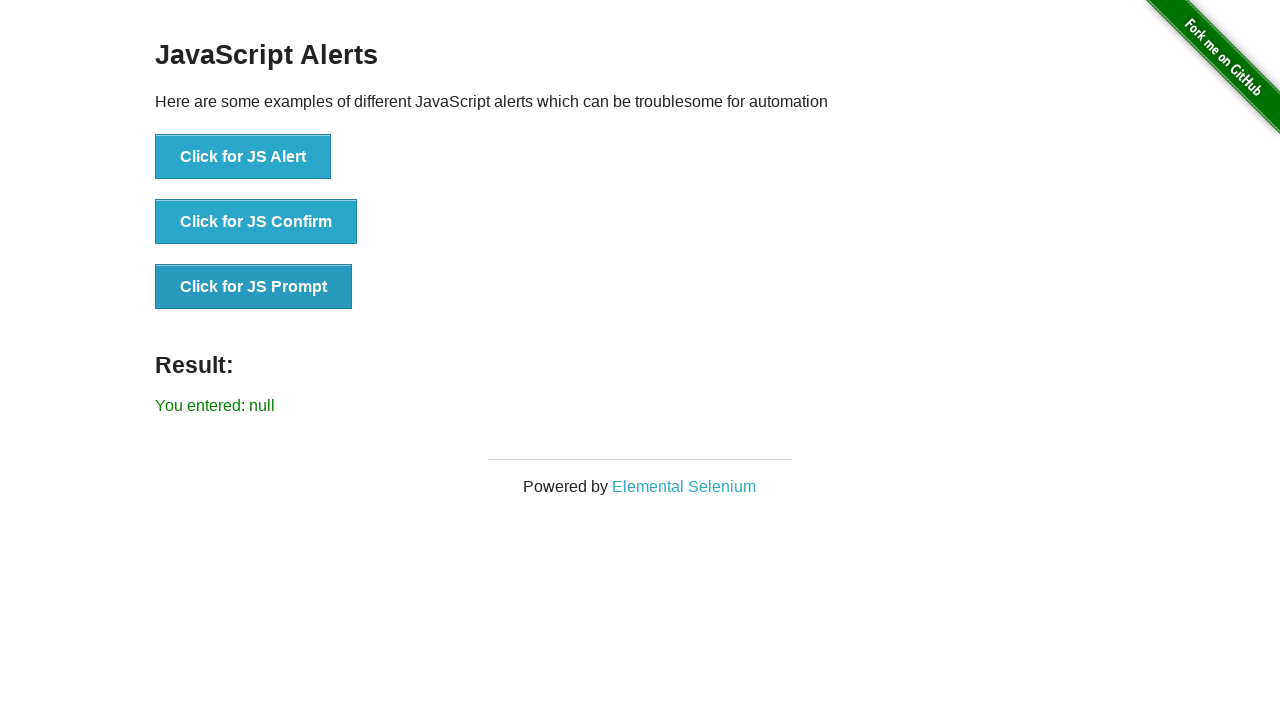

Result element loaded after dismissing prompt
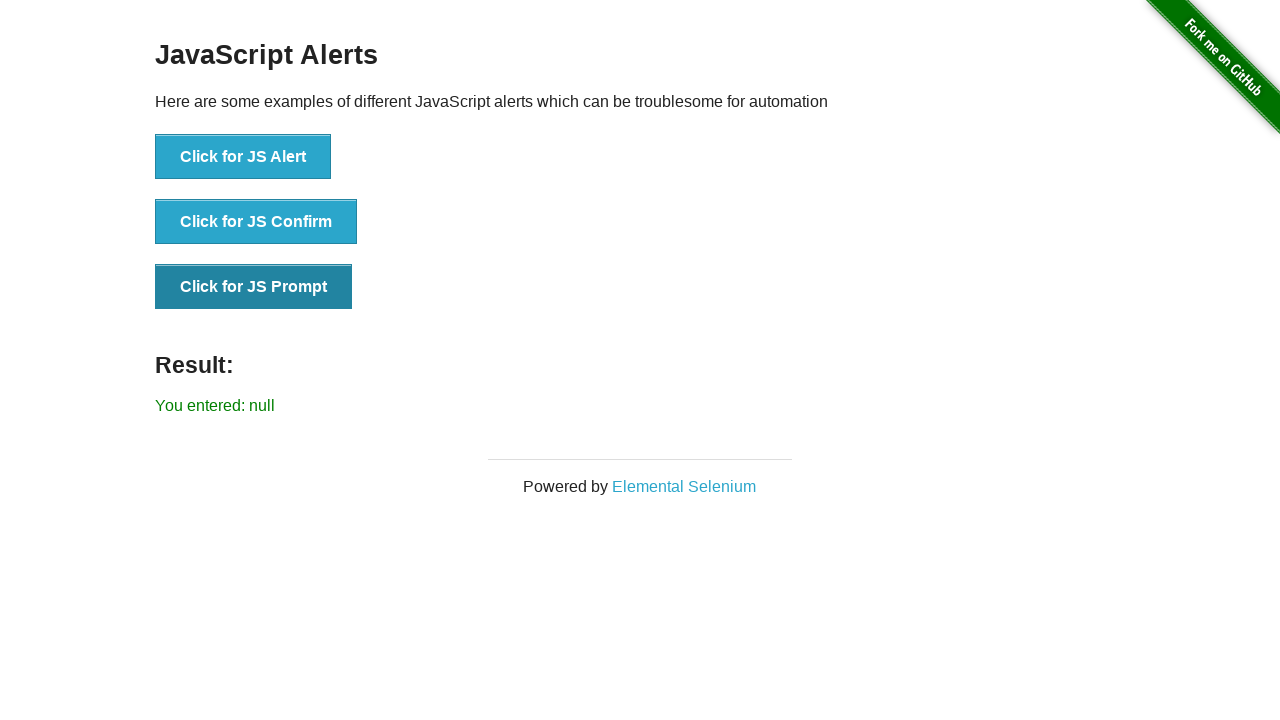

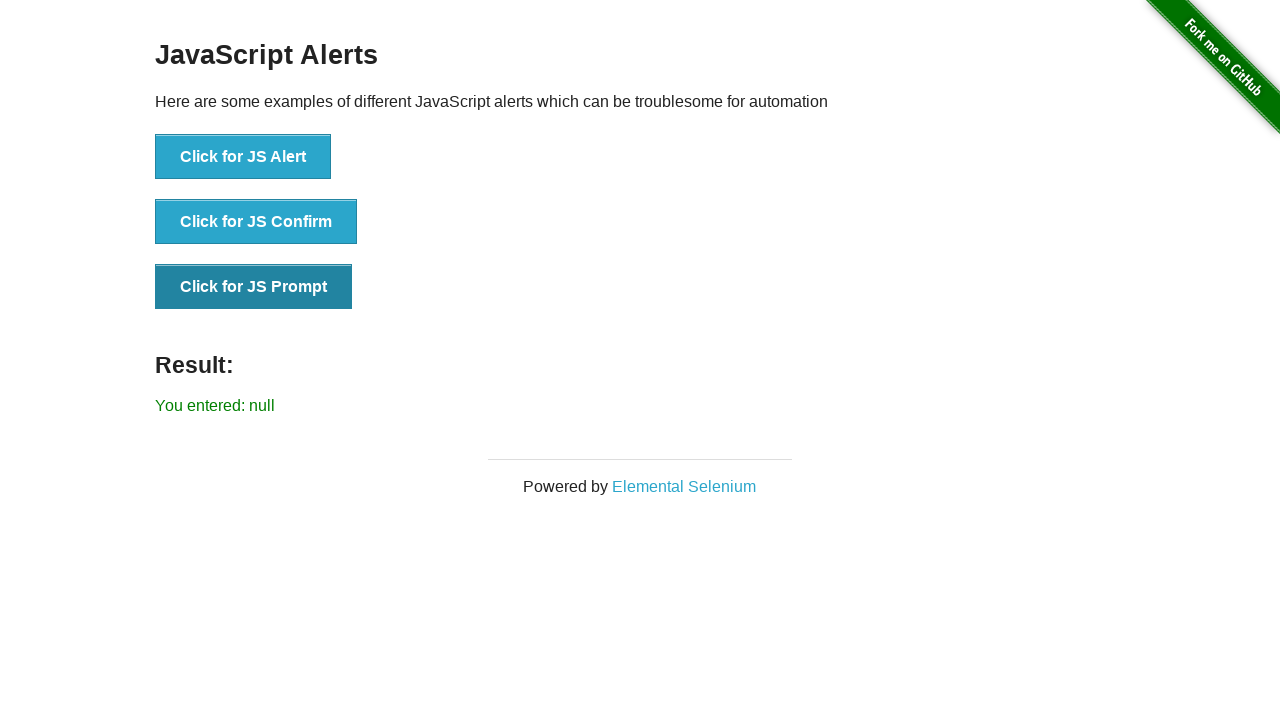